Tests the Red Olive Restaurant website by clicking on the MENU button to navigate to the breakfast menu and verifying the URL contains the expected domain.

Starting URL: https://redoliverestaurant.com/

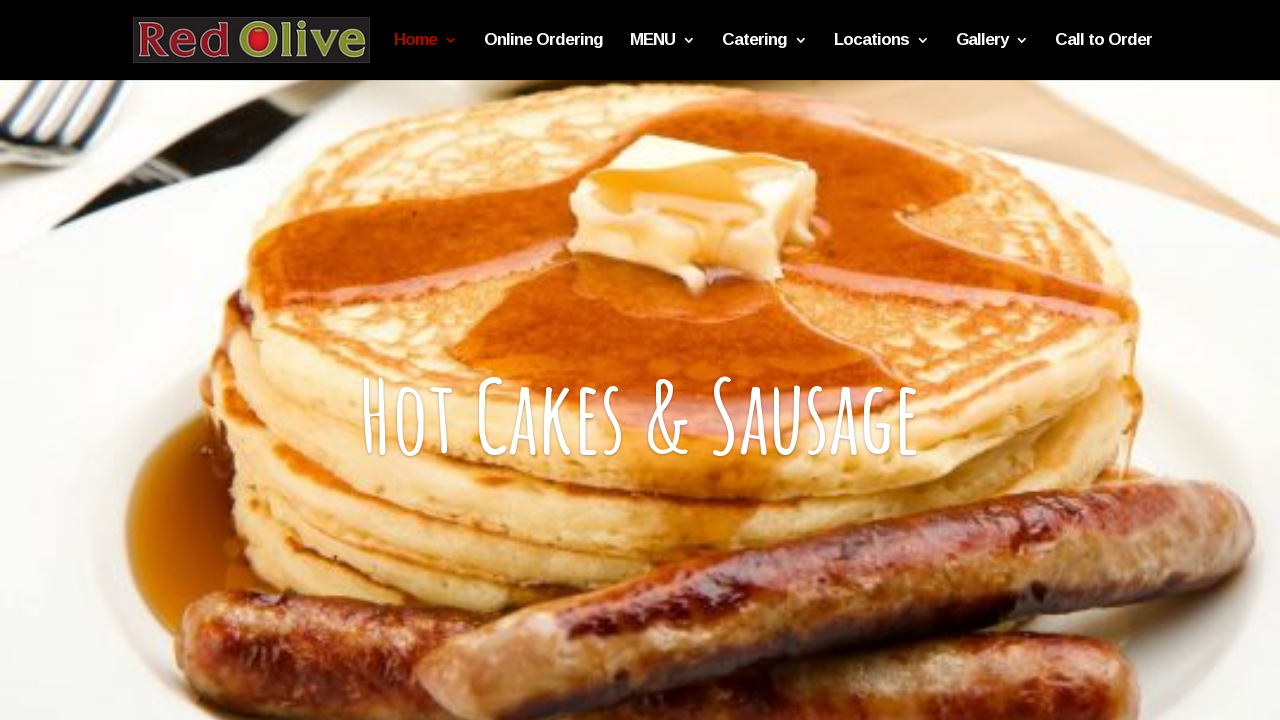

Clicked on the Breakfast menu link from the MENU section at (662, 56) on a[href="https://redoliverestaurant.com/breakfast-menu/"]
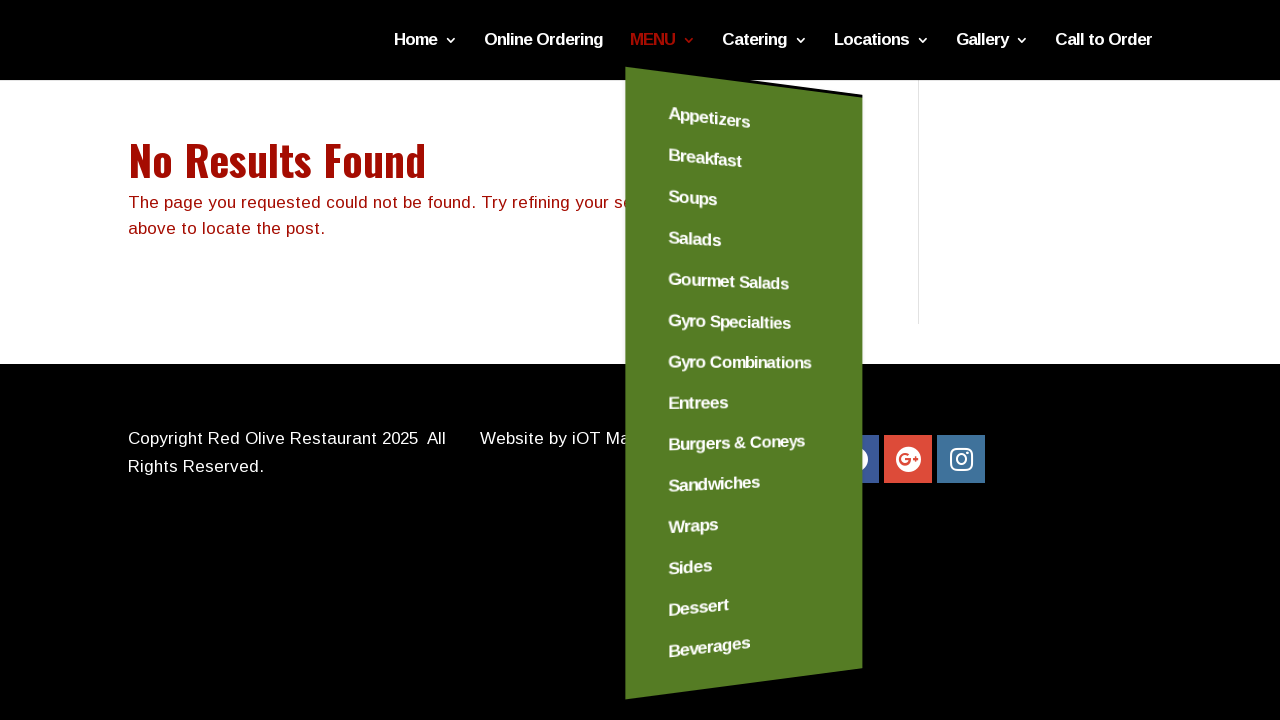

Waited for page to load completely (networkidle)
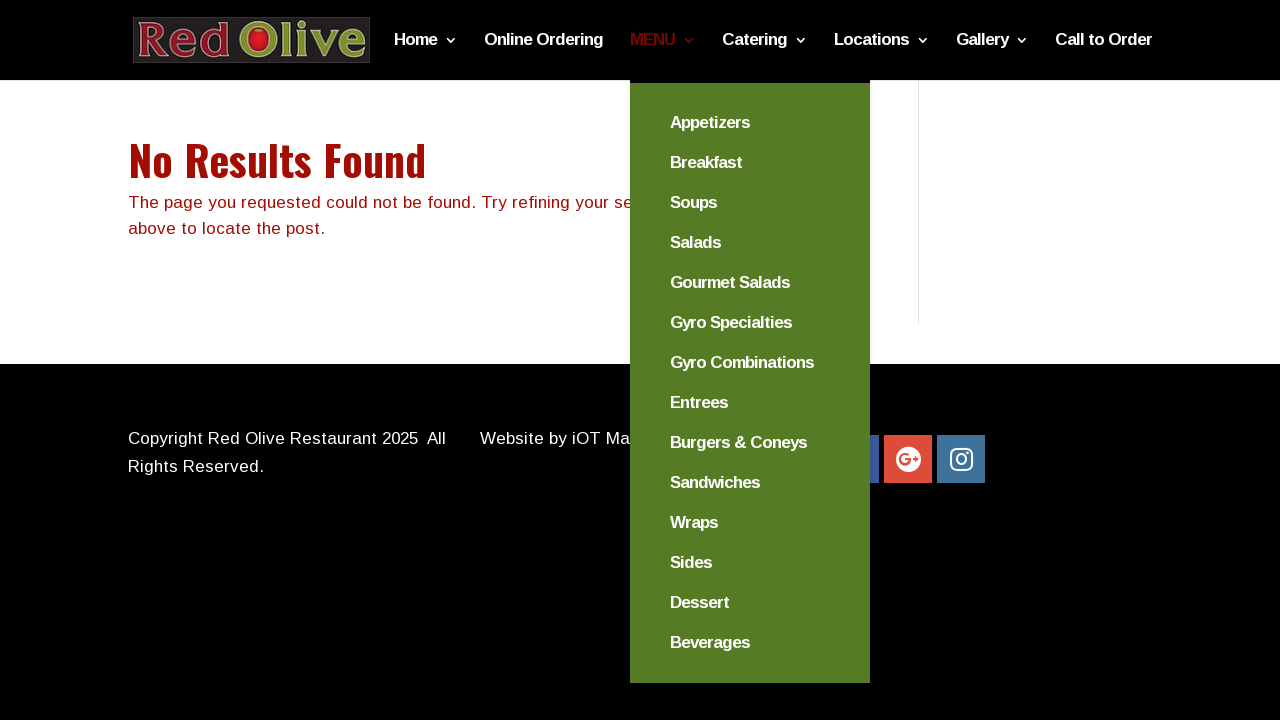

Verified URL contains 'redoliverestaurant.com' - Current URL: https://redoliverestaurant.com/breakfast-menu/
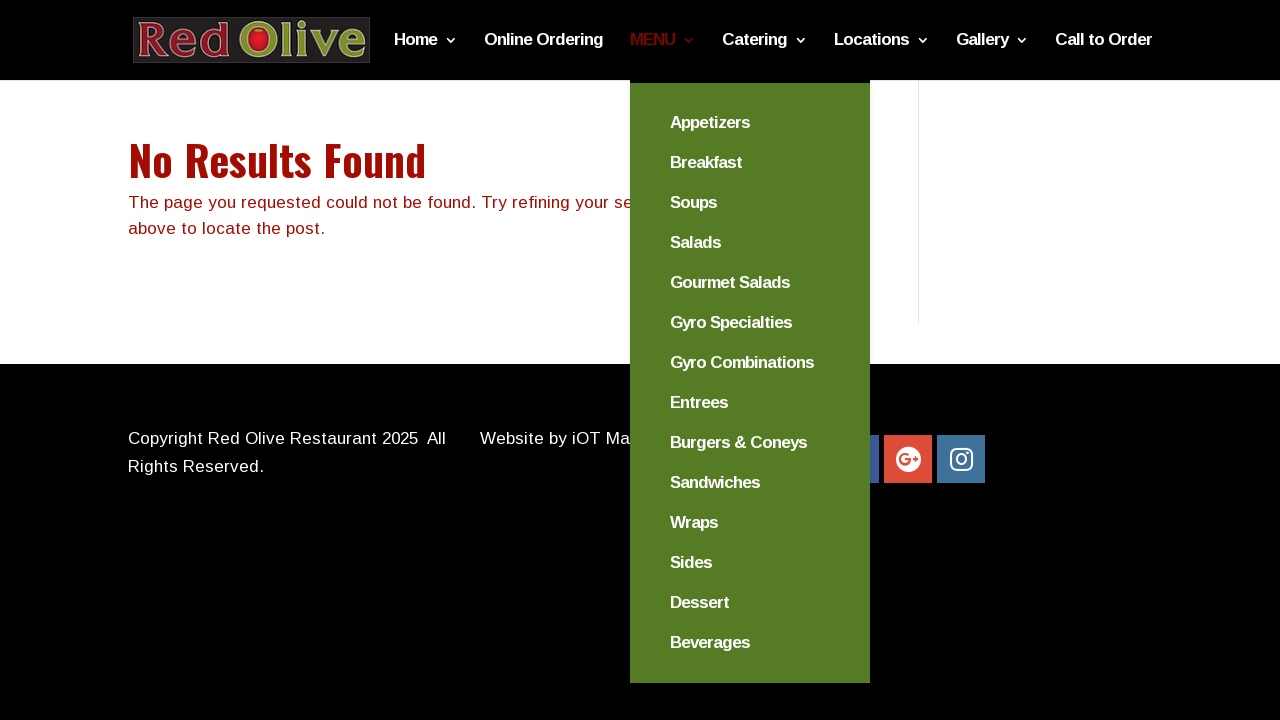

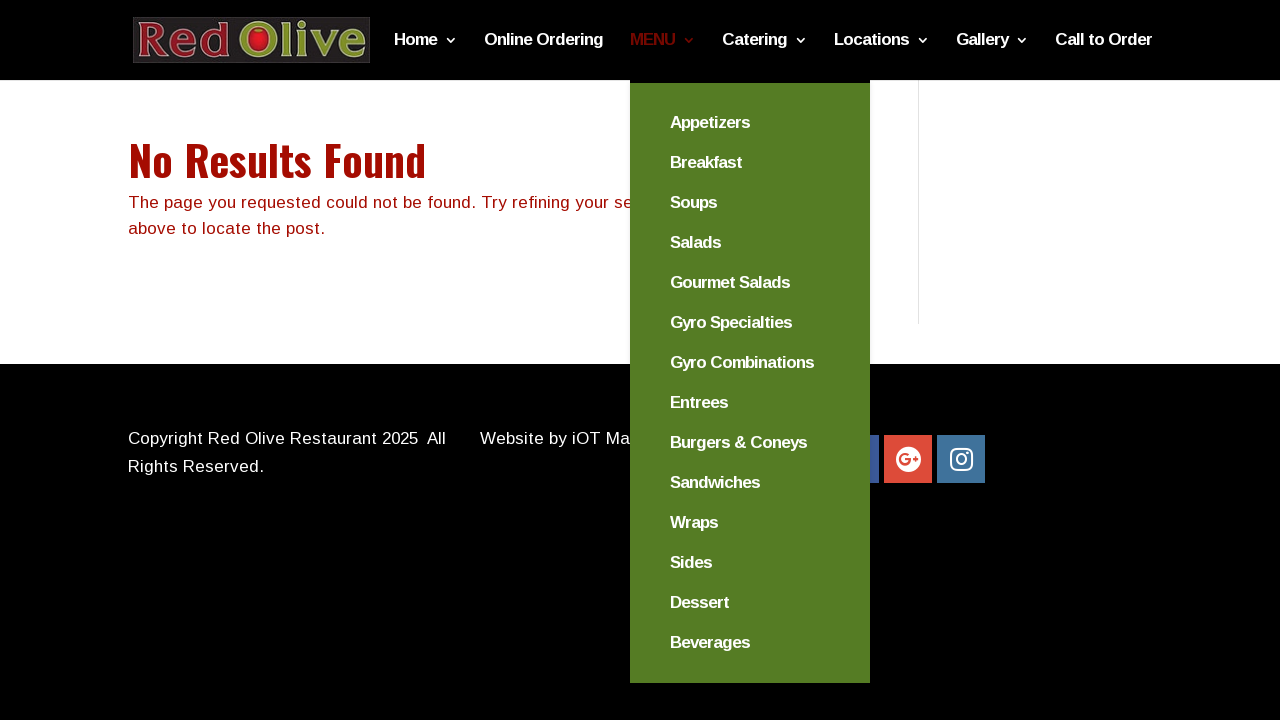